Tests dynamic dropdown autocomplete by typing a country prefix and selecting from suggestions

Starting URL: https://codenboxautomationlab.com/practice/

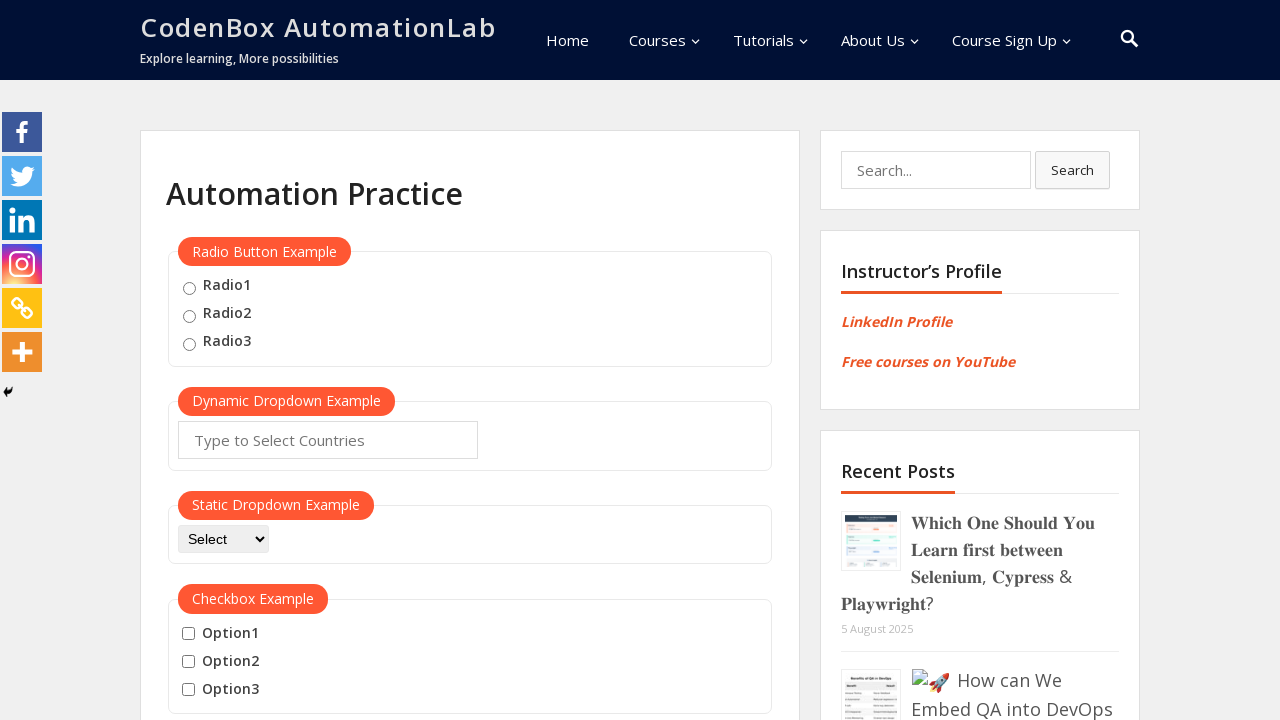

Filled autocomplete field with country prefix 'An' on #autocomplete
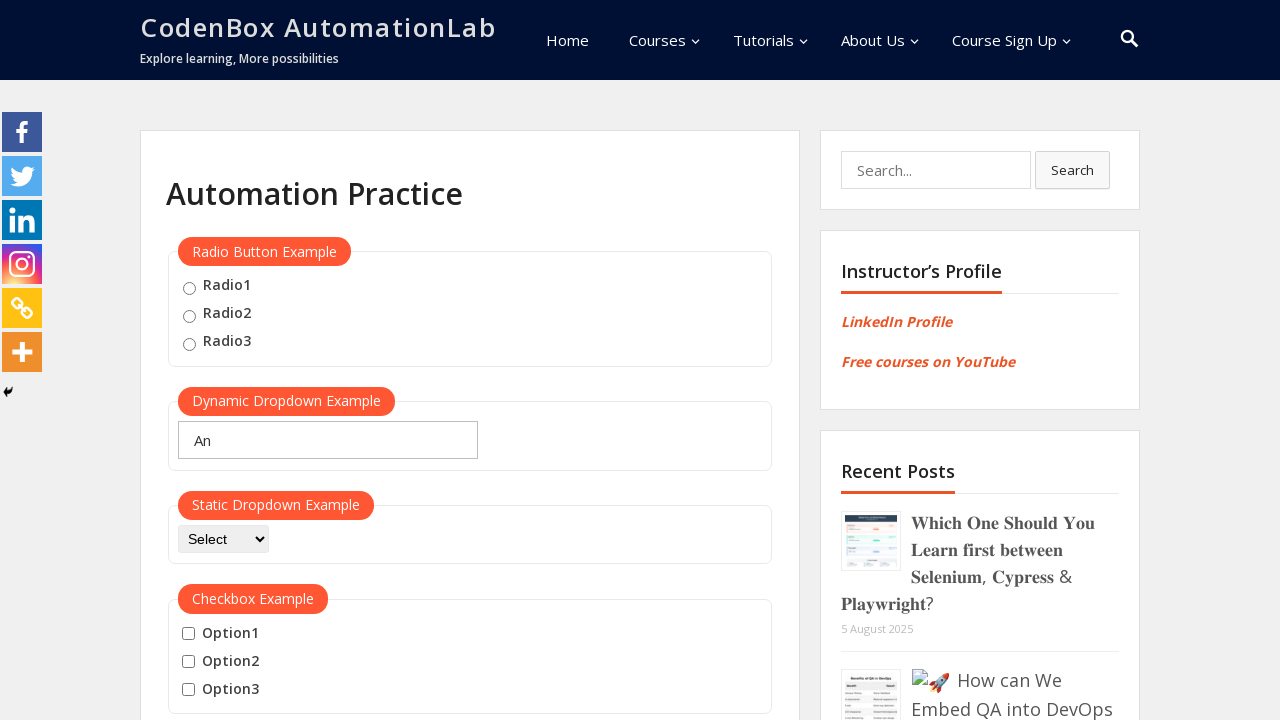

Waited 2 seconds for dropdown suggestions to appear
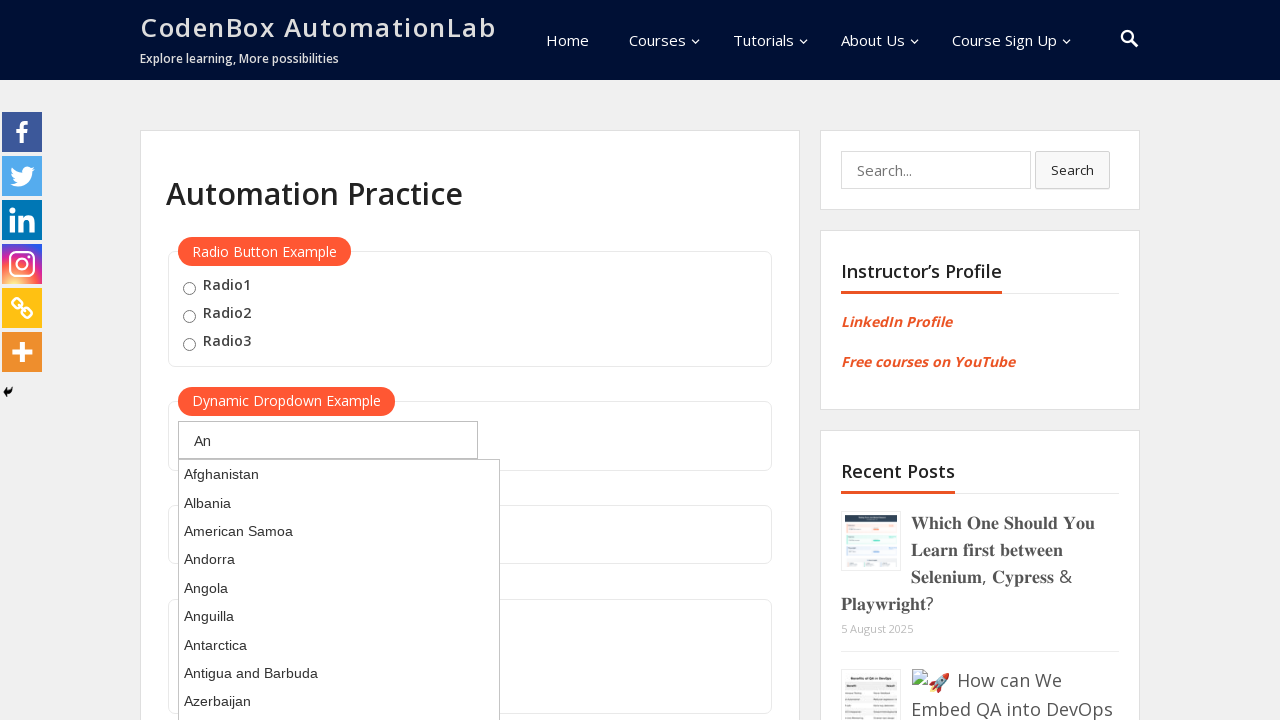

Pressed ArrowDown to select first suggestion on #autocomplete
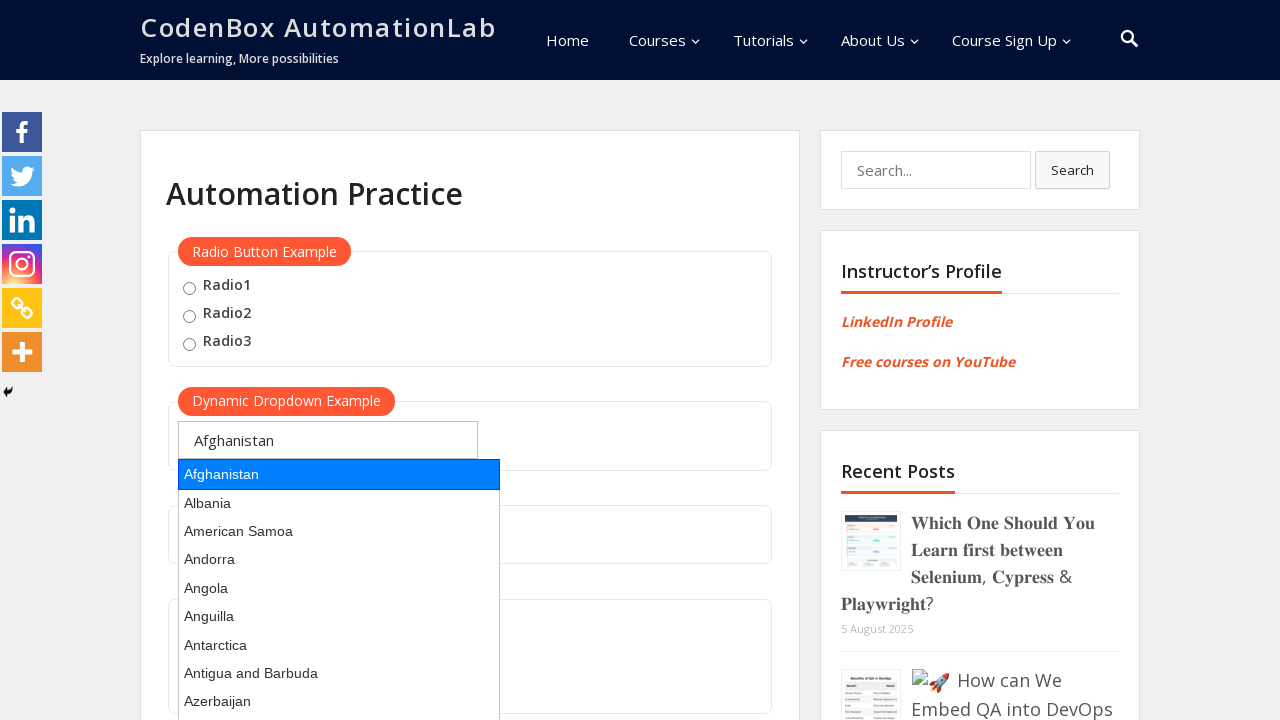

Pressed Enter to confirm selection from dropdown on #autocomplete
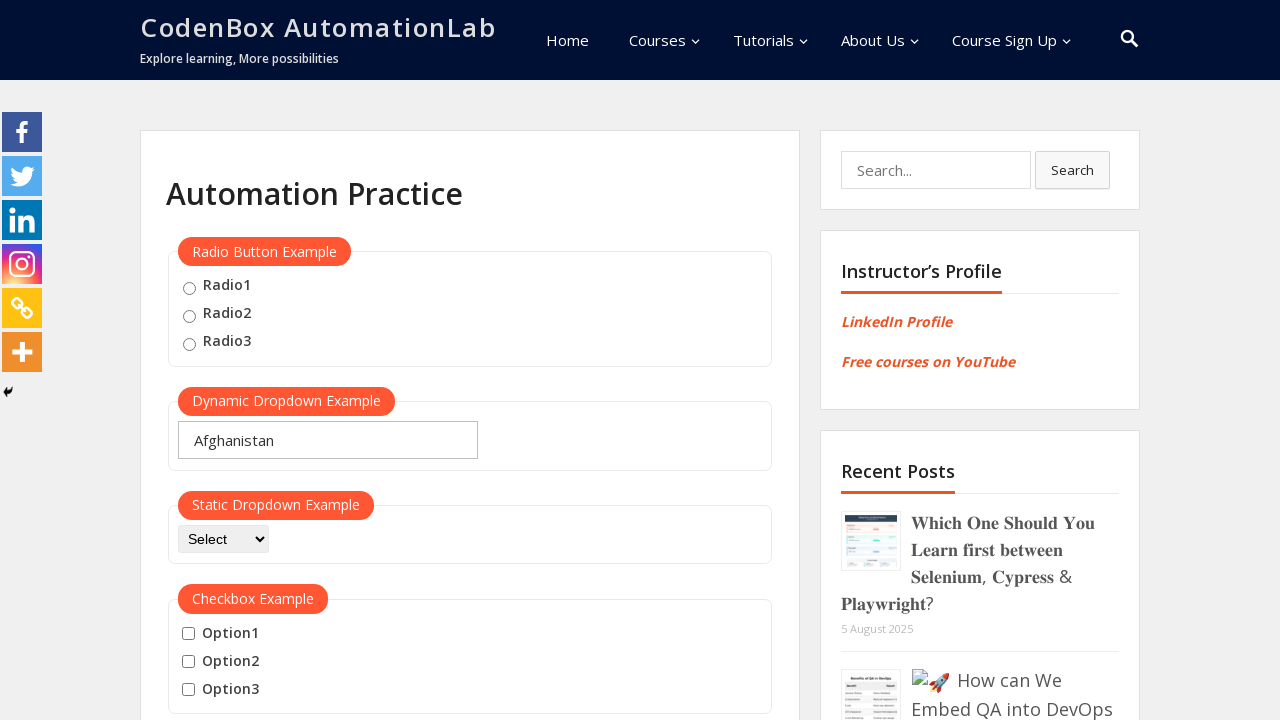

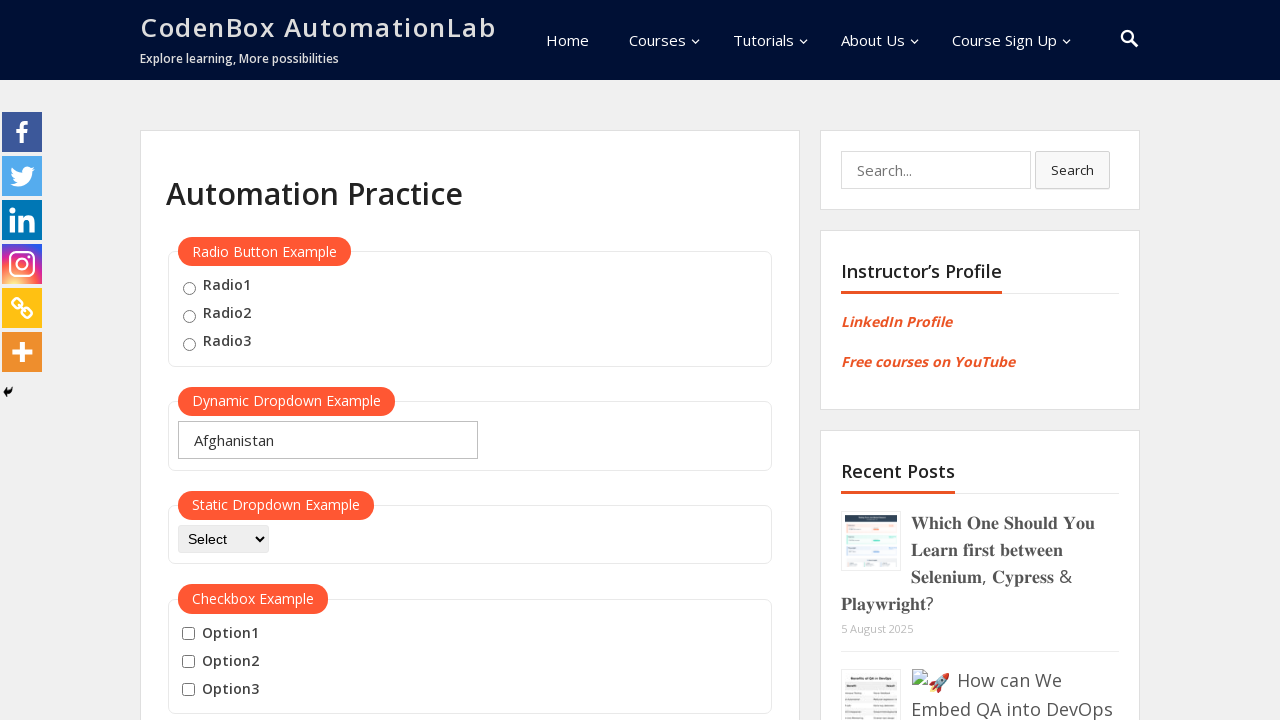